Tests user registration flow by filling out a multi-step registration form with zip code, personal information, and password fields

Starting URL: https://www.sharelane.com/cgi-bin/register.py

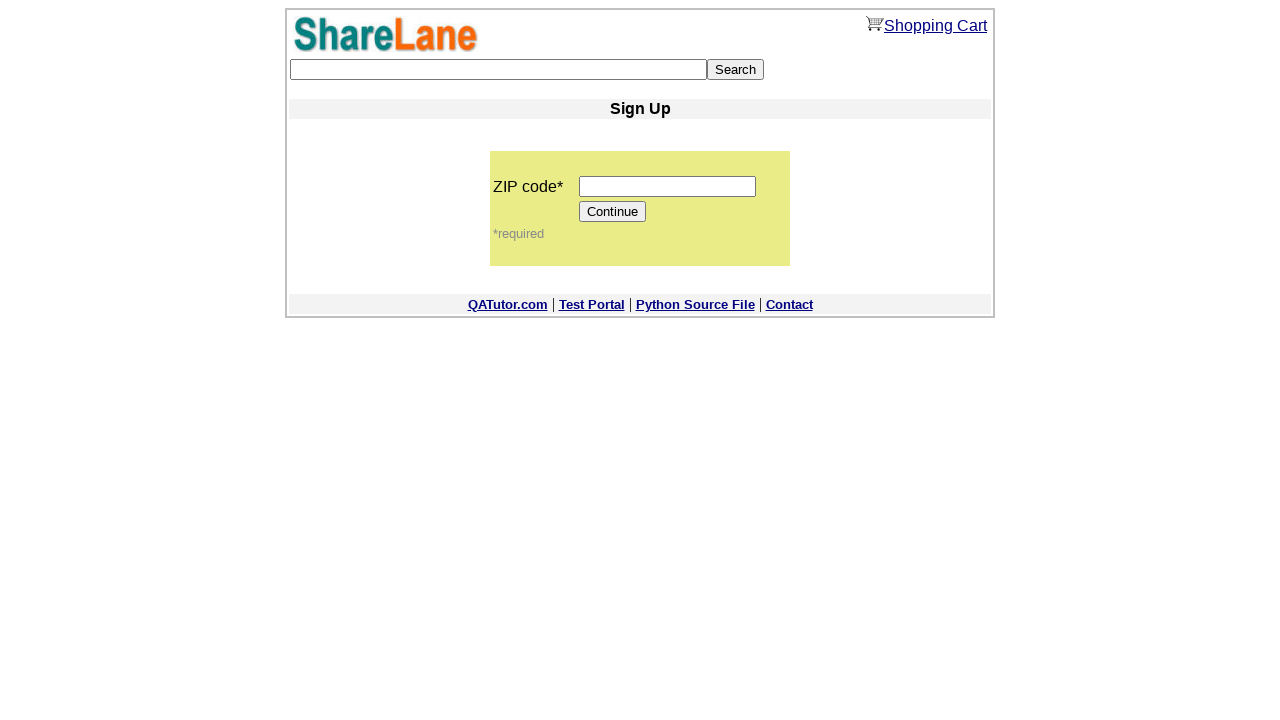

Filled zip code field with '12345' on input[name='zip_code']
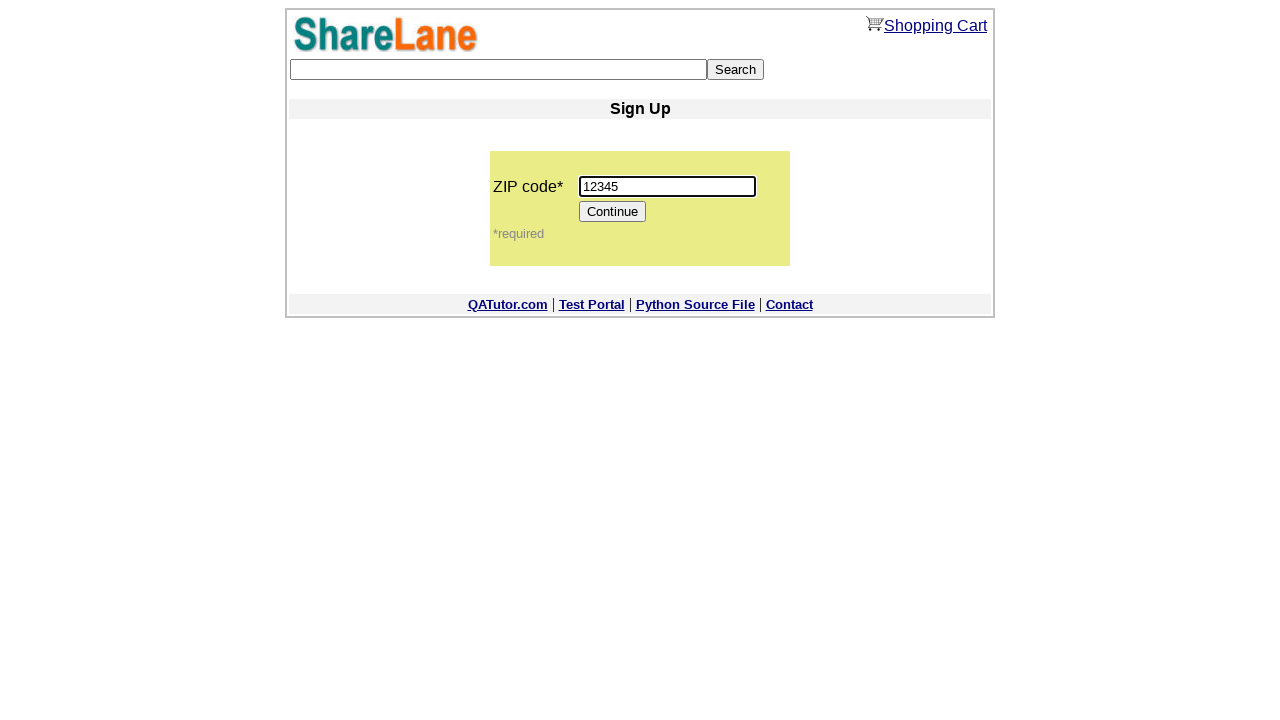

Clicked Continue button to proceed to registration form at (613, 212) on input[type='submit'][value='Continue']
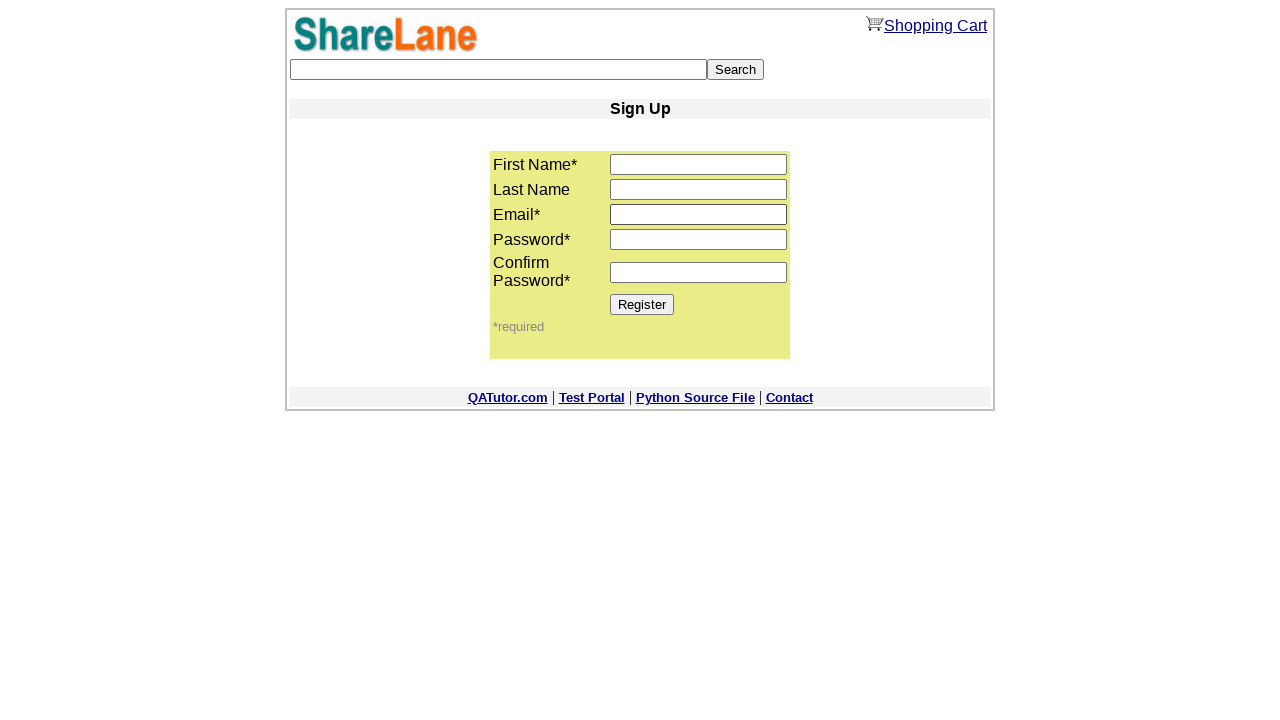

Filled first name field with 'John' on input[type='text'][name='first_name']
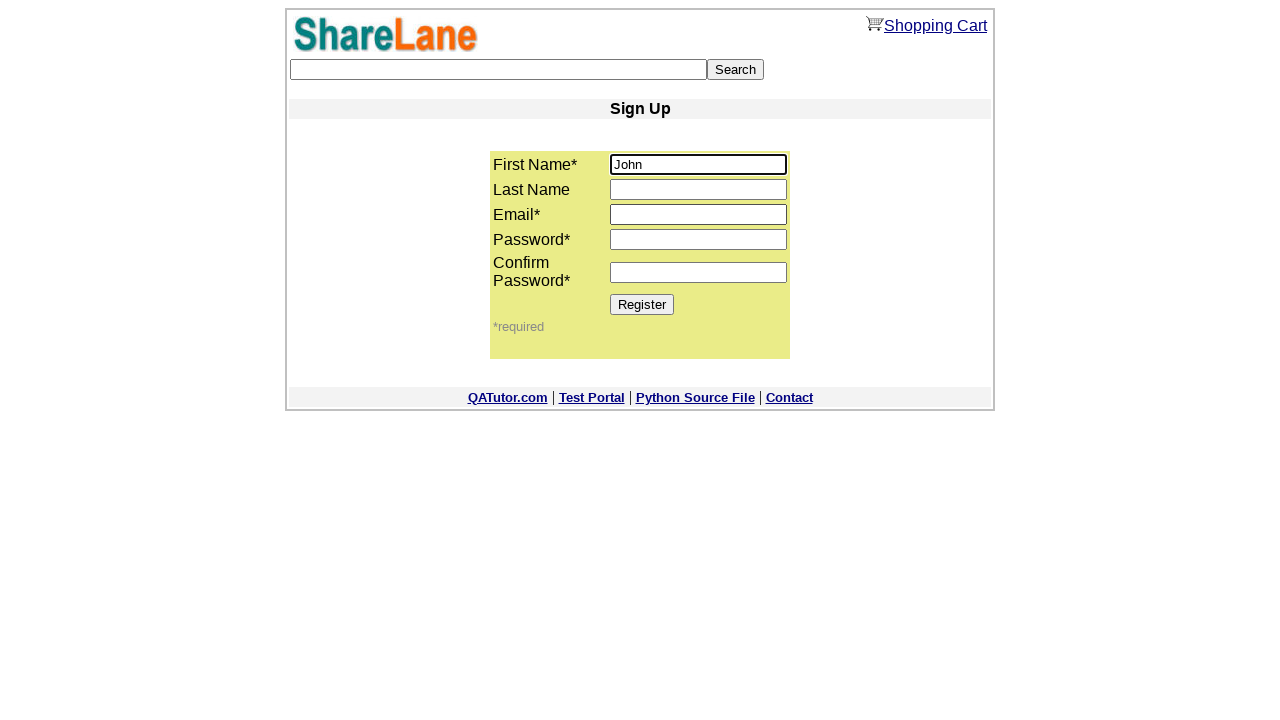

Filled last name field with 'Smith' on input[type='text'][name='last_name']
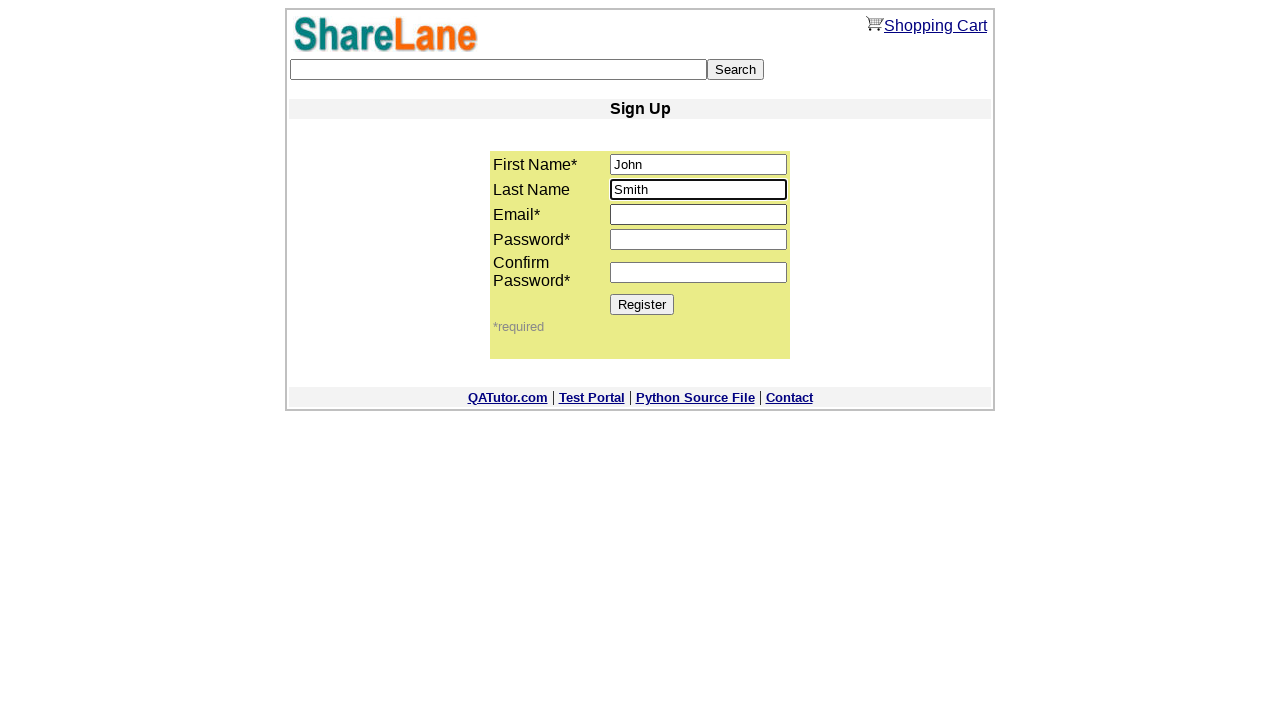

Filled email field with 'user7892@example.com' on input[type='text'][name='email']
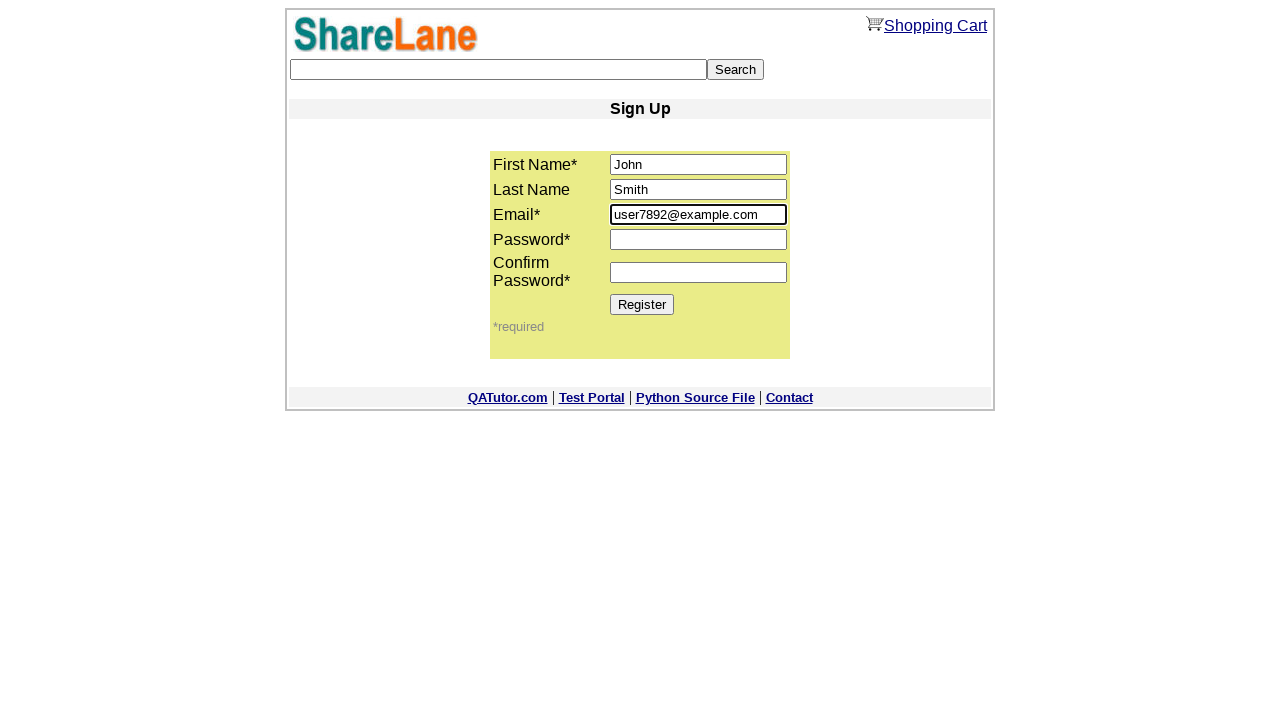

Filled password field with 'Pass123!' on input[type='text'][name='password1']
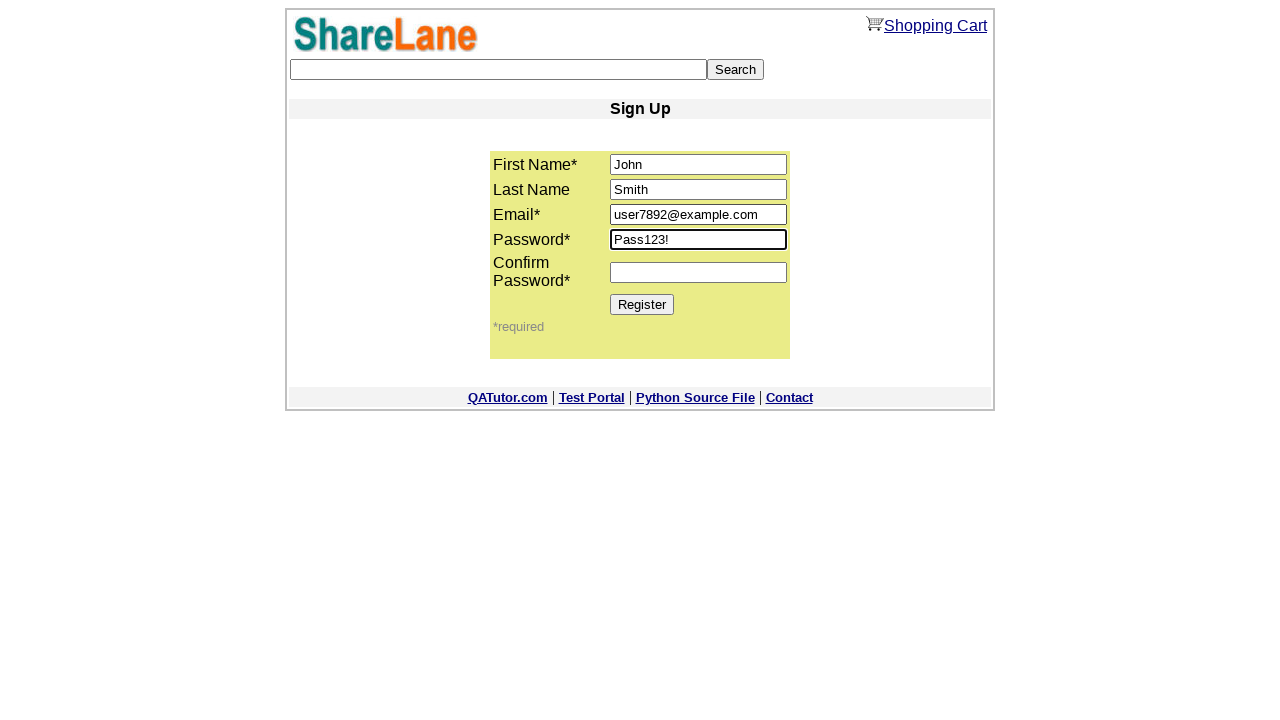

Filled password confirmation field with 'Pass123!' on input[type='password'][name='password2']
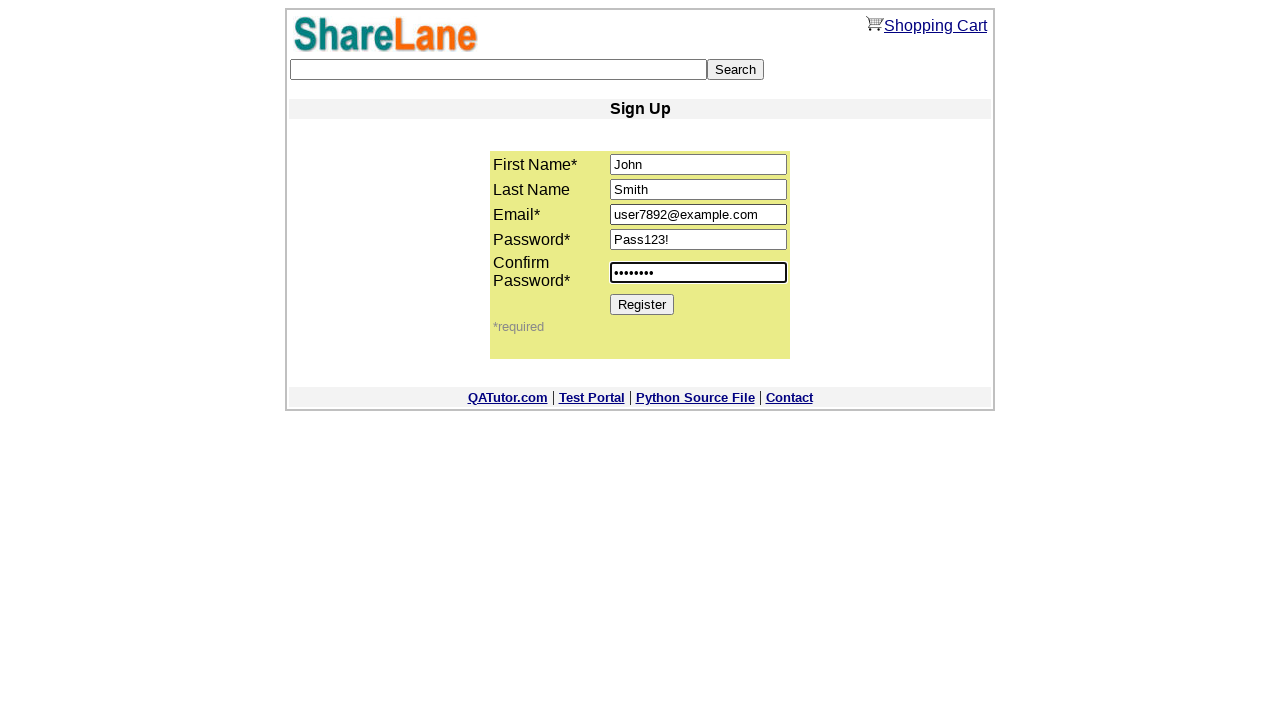

Clicked Register button to submit registration form at (642, 304) on input[type='submit'][value='Register']
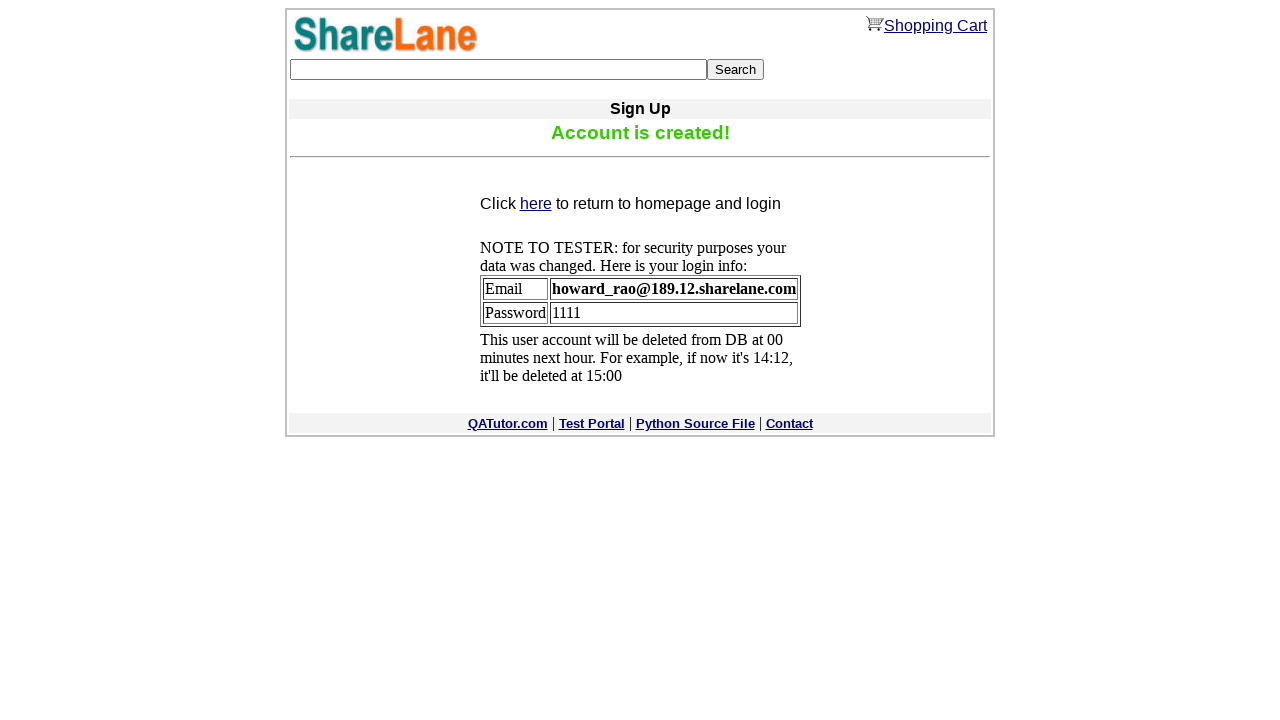

Registration confirmation message appeared
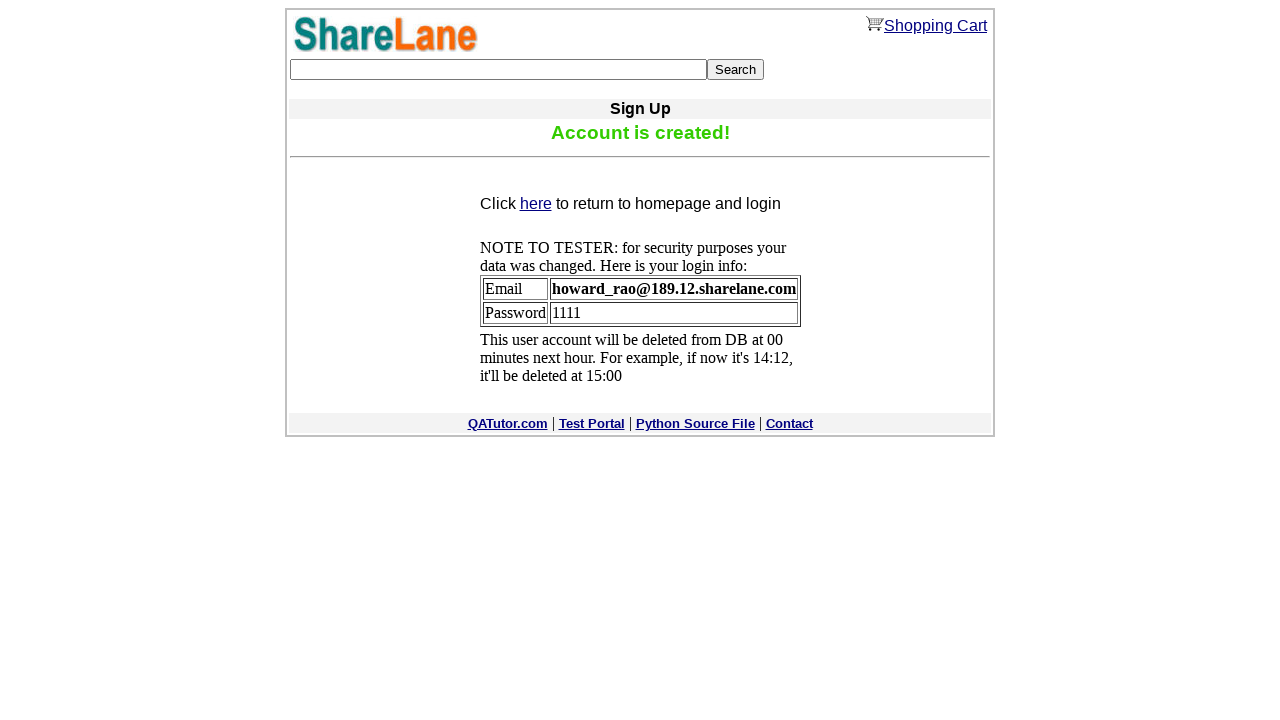

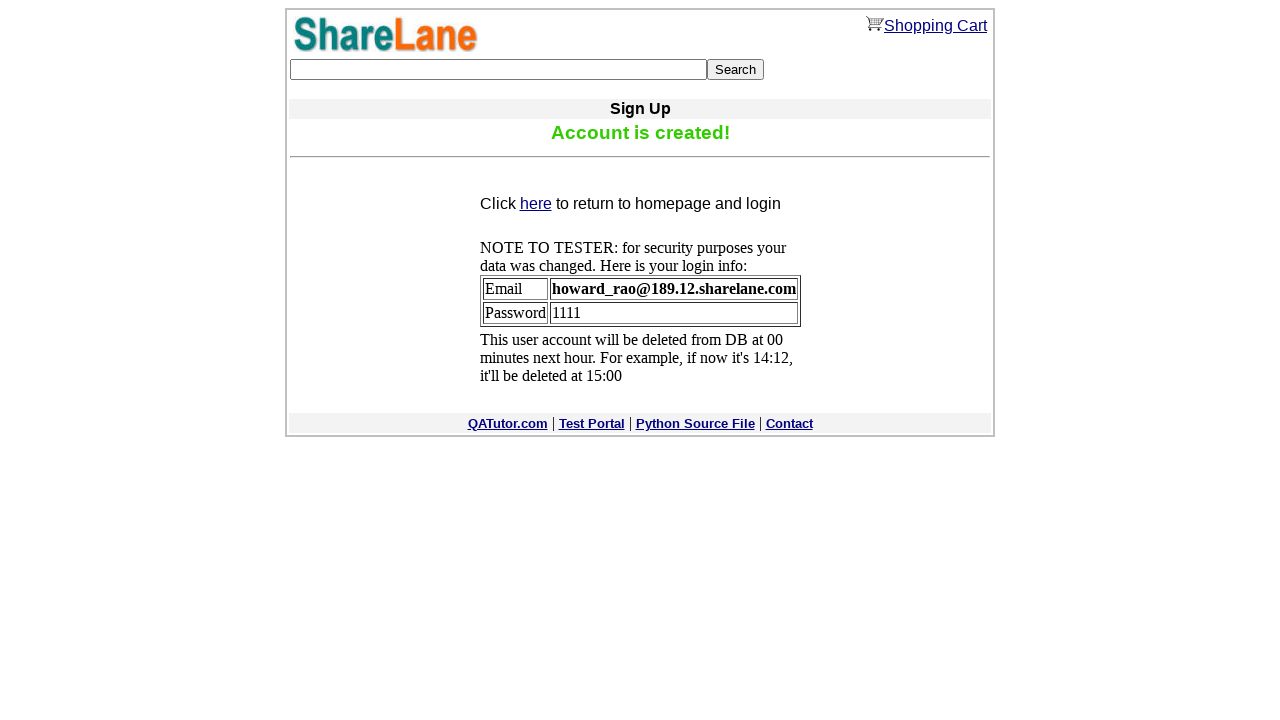